Tests interaction with a practice page by clicking a checkbox element and filling an autosuggest input field, demonstrating form element interactions

Starting URL: https://www.letskodeit.com/practice

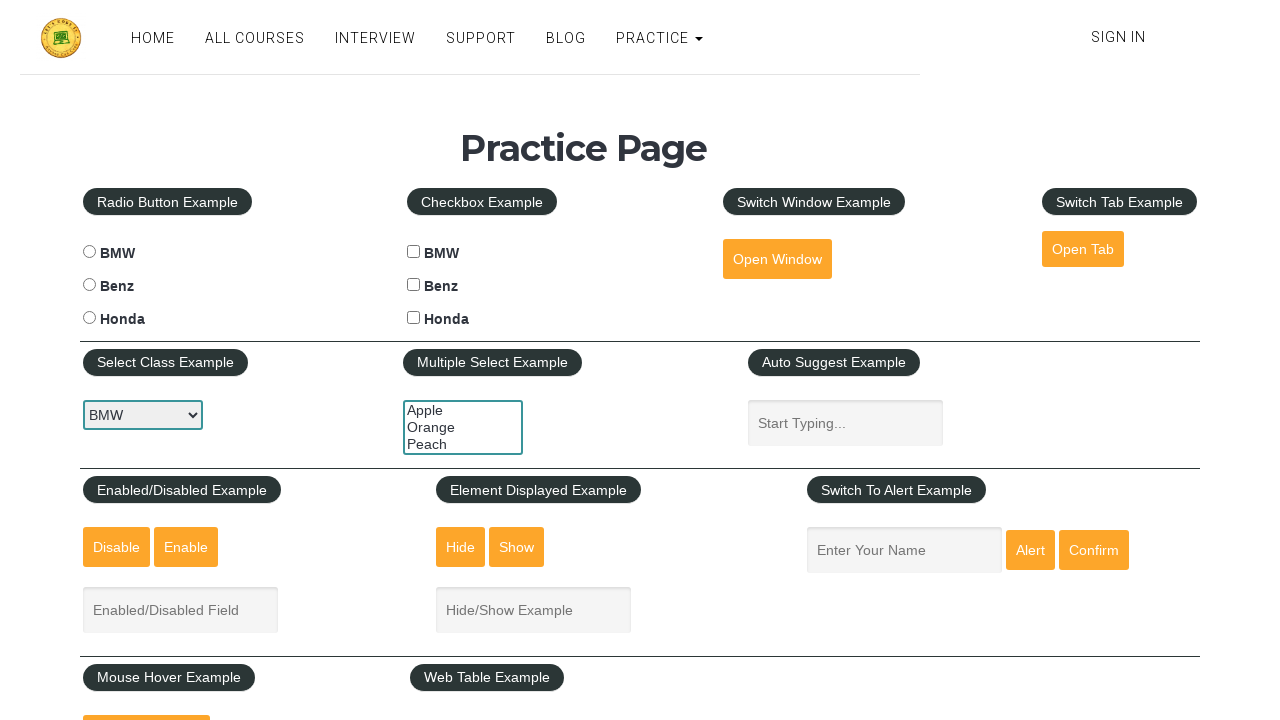

Clicked BMW checkbox at (167, 253) on label[for='bmw']
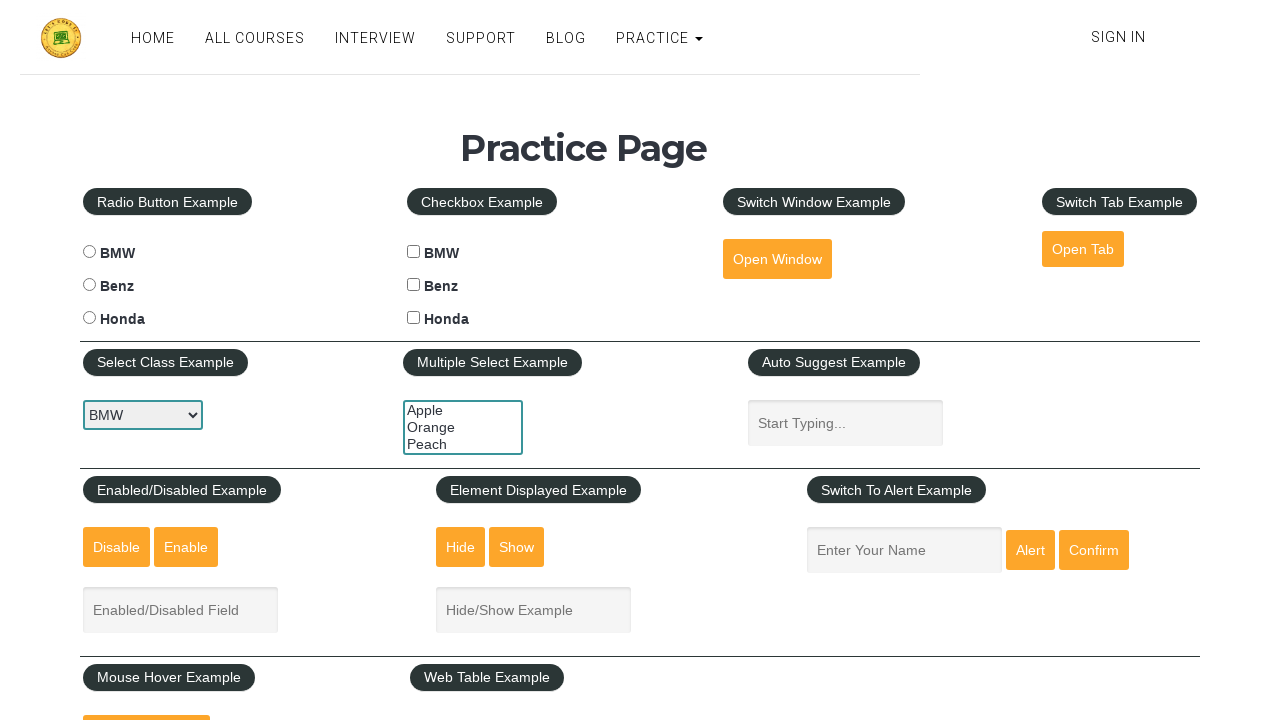

Filled autosuggest input field with 'rakesh' on #autosuggest
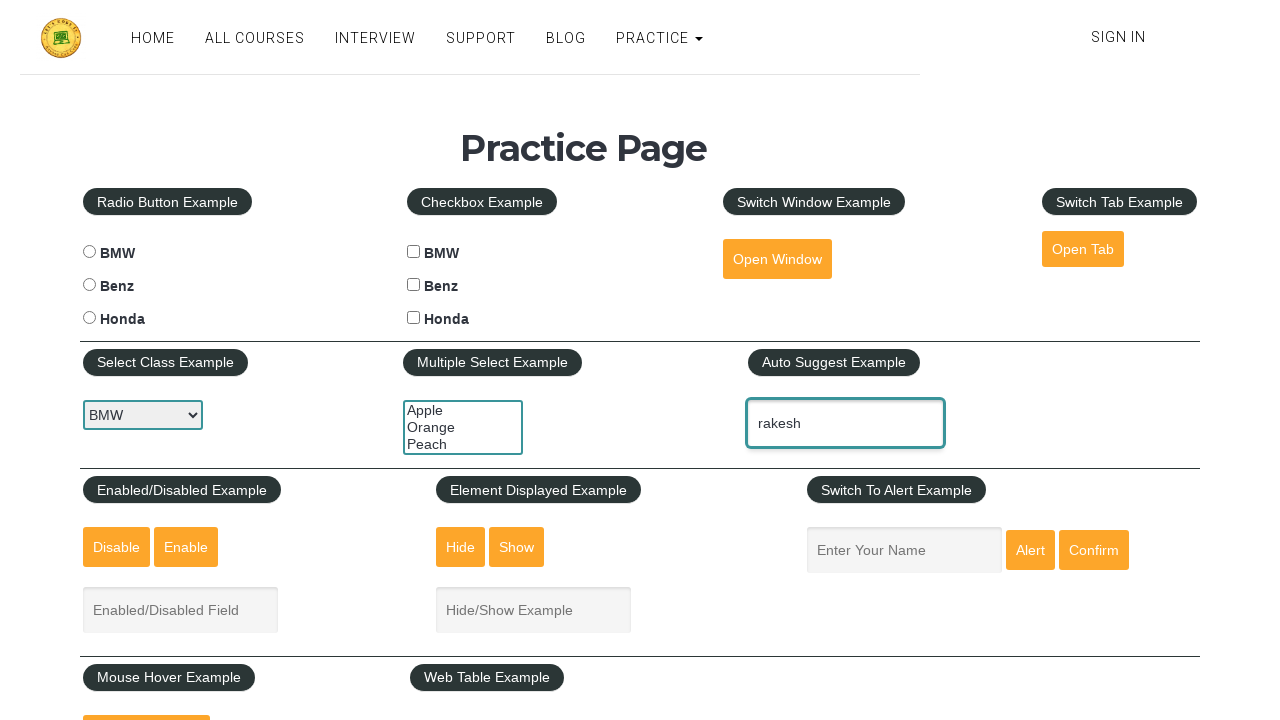

Autosuggest input field confirmed visible
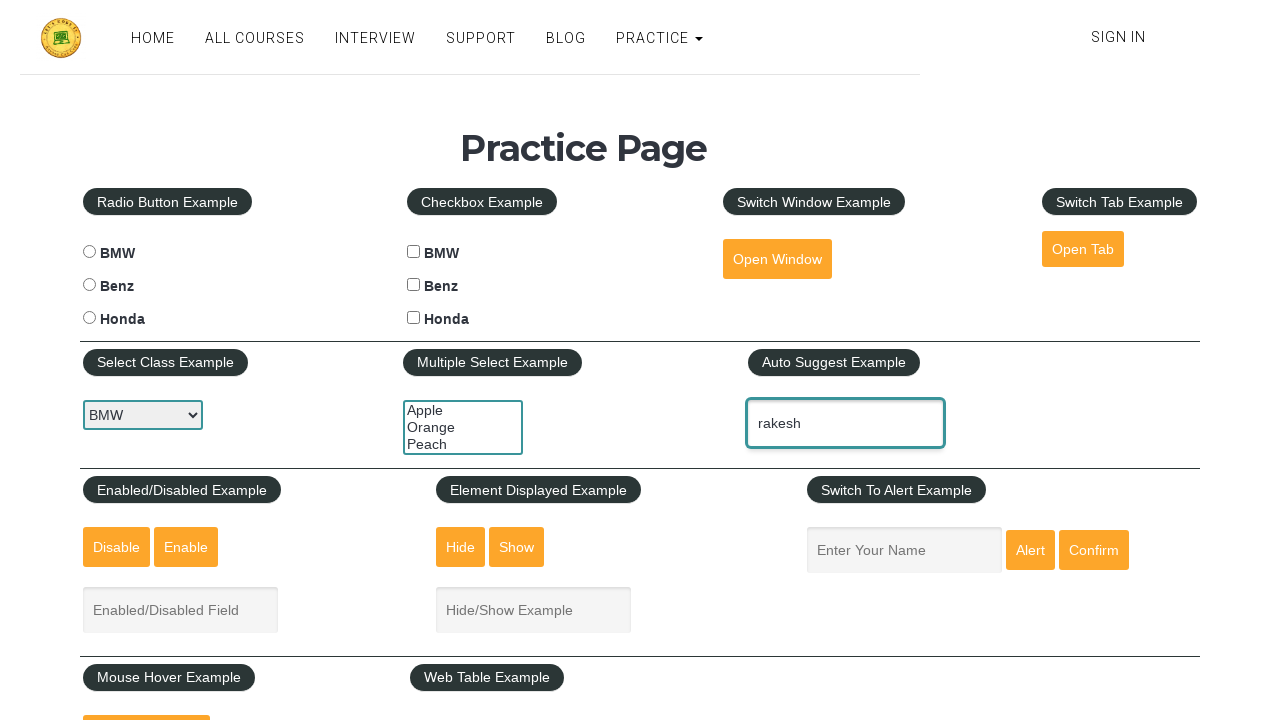

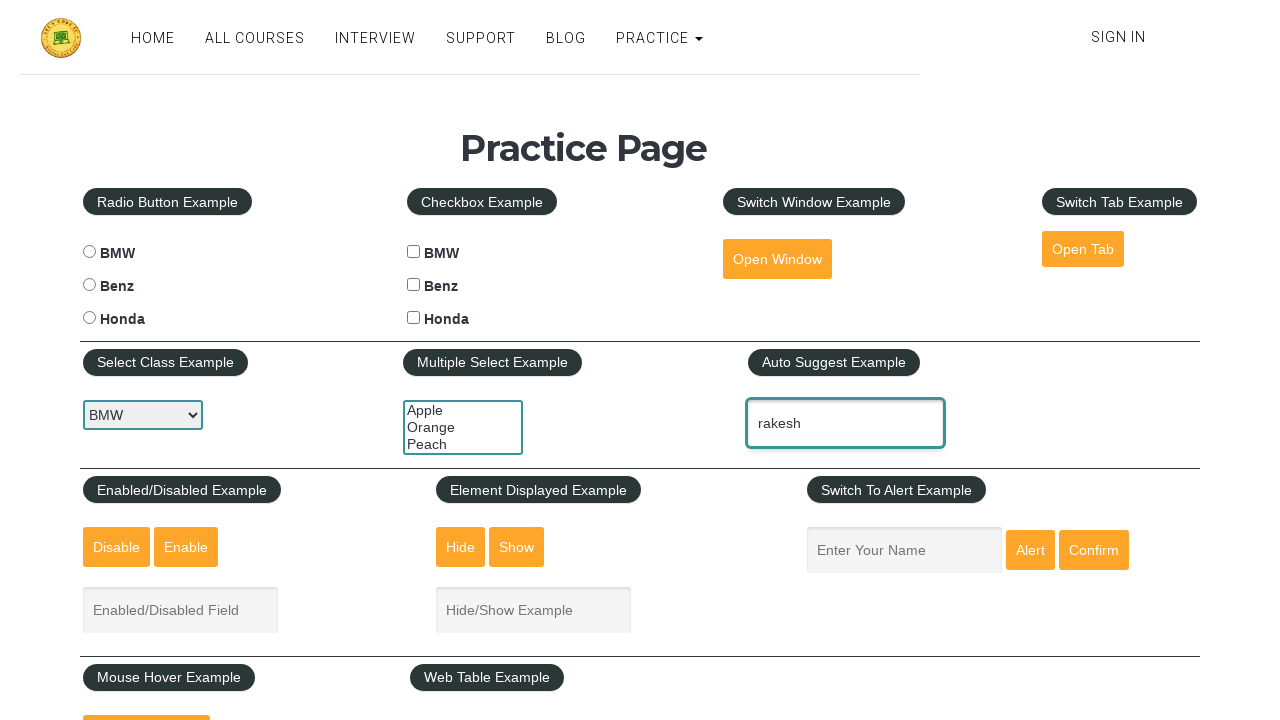